Tests opening a new browser tab by navigating to a page, opening a new tab, navigating to a different page in that tab, and verifying two window handles exist.

Starting URL: https://the-internet.herokuapp.com/windows

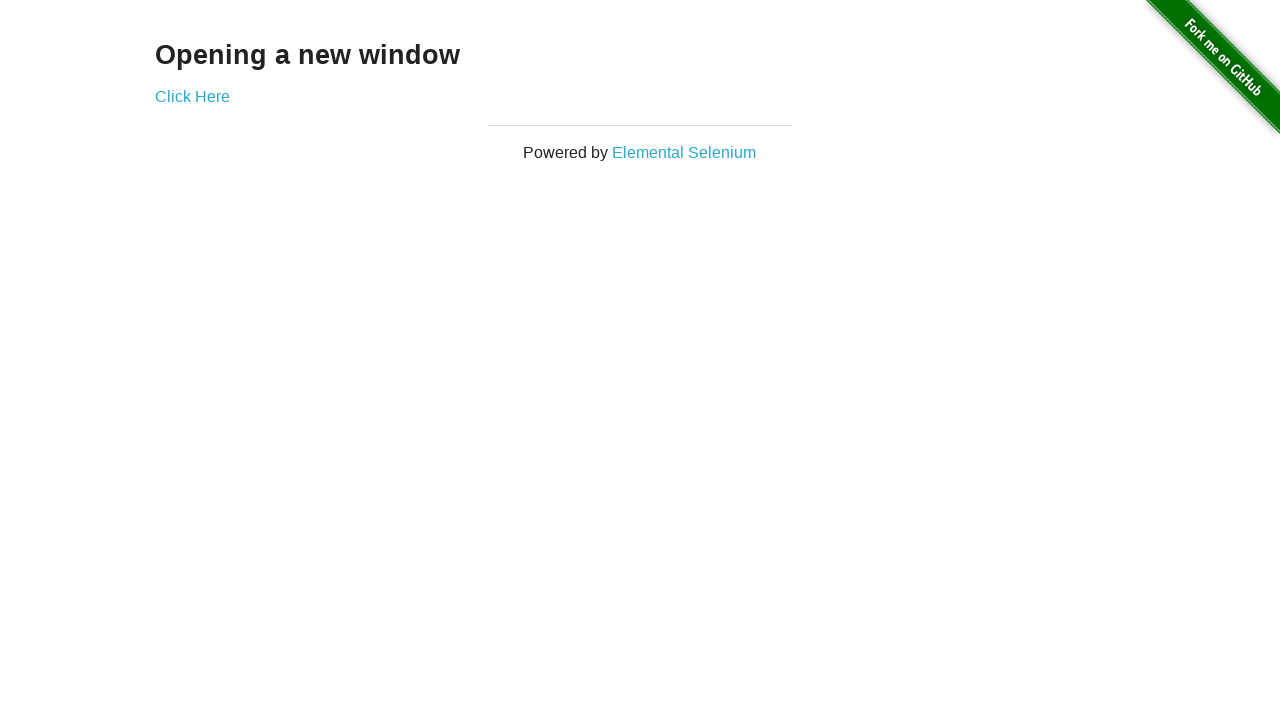

Opened a new browser tab
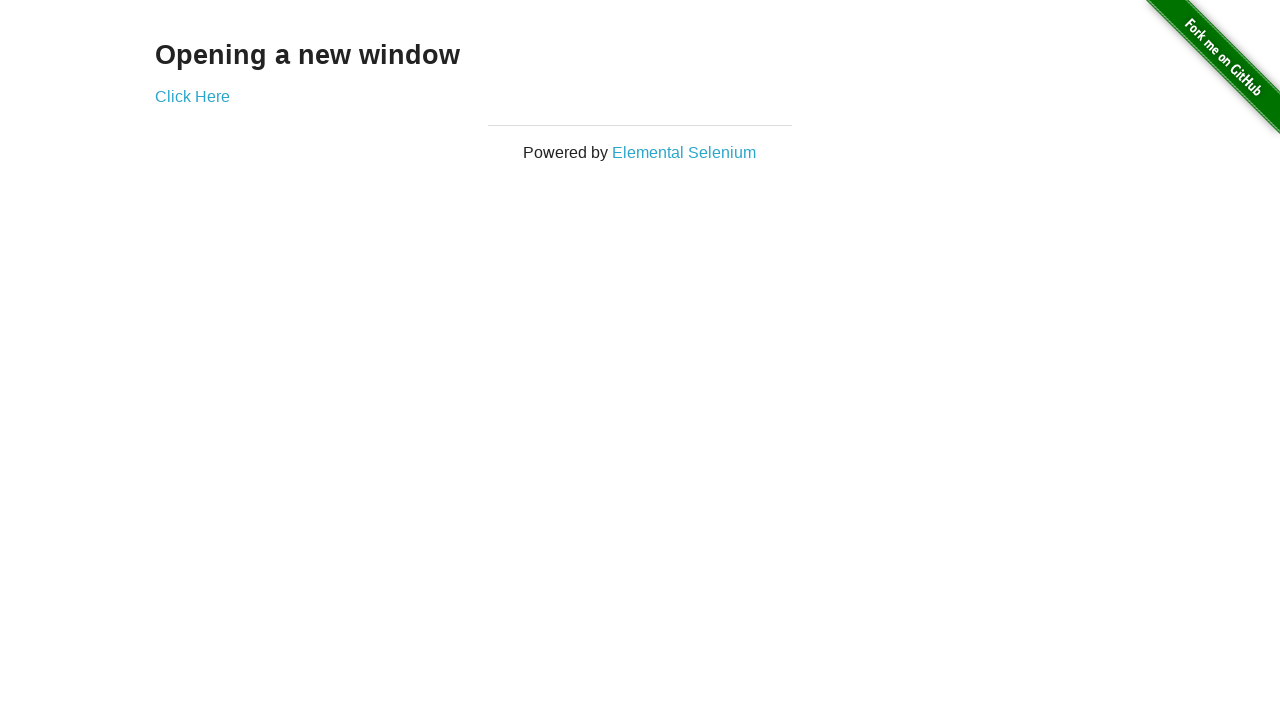

Navigated to typos page in new tab
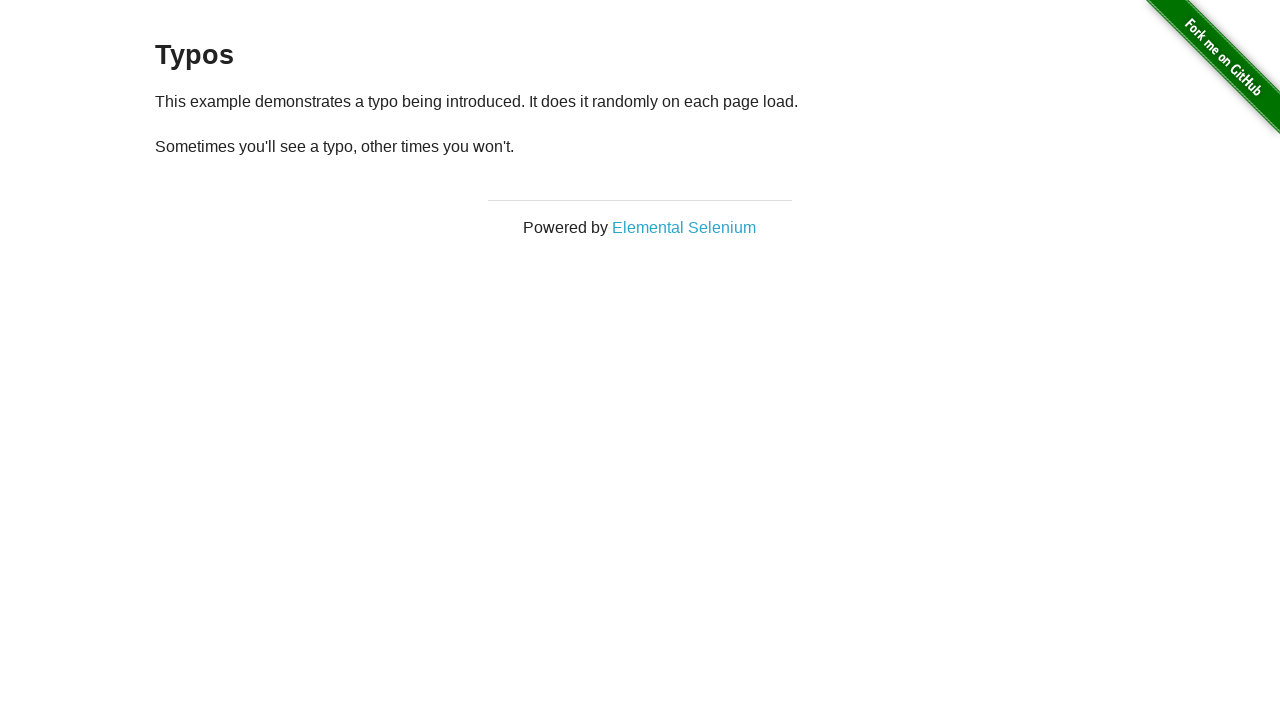

Verified that 2 pages are open in the context
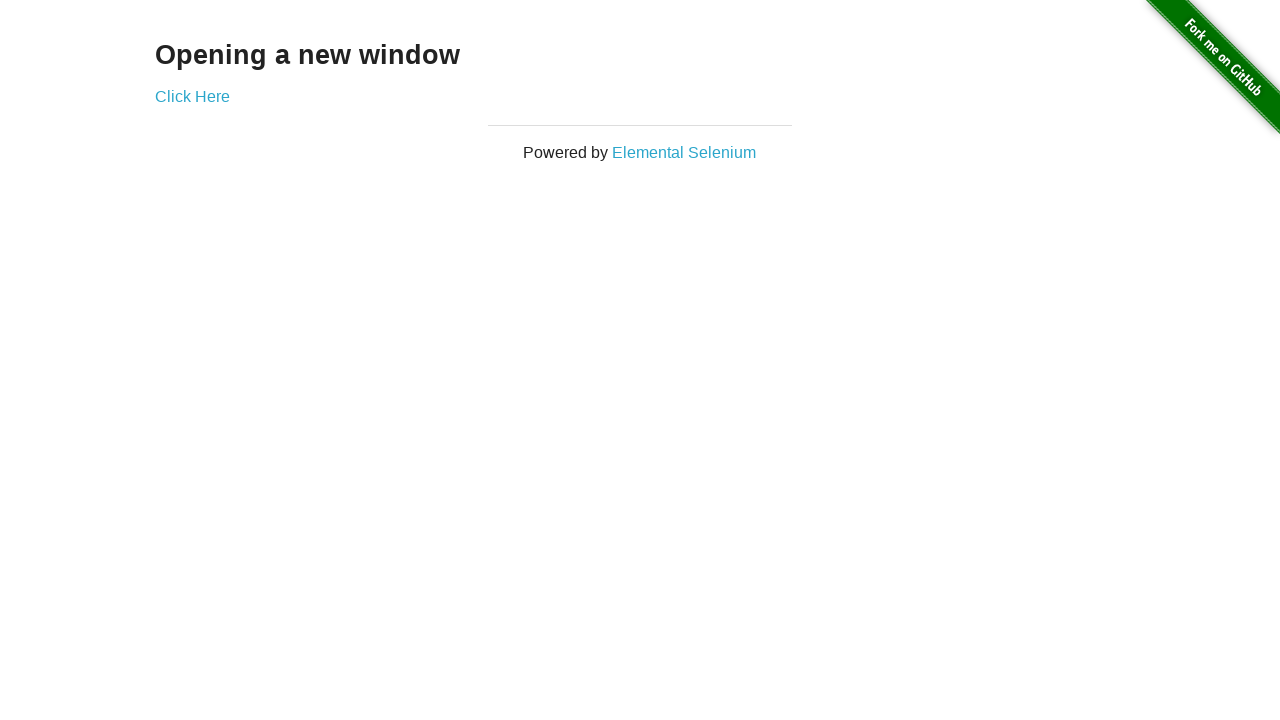

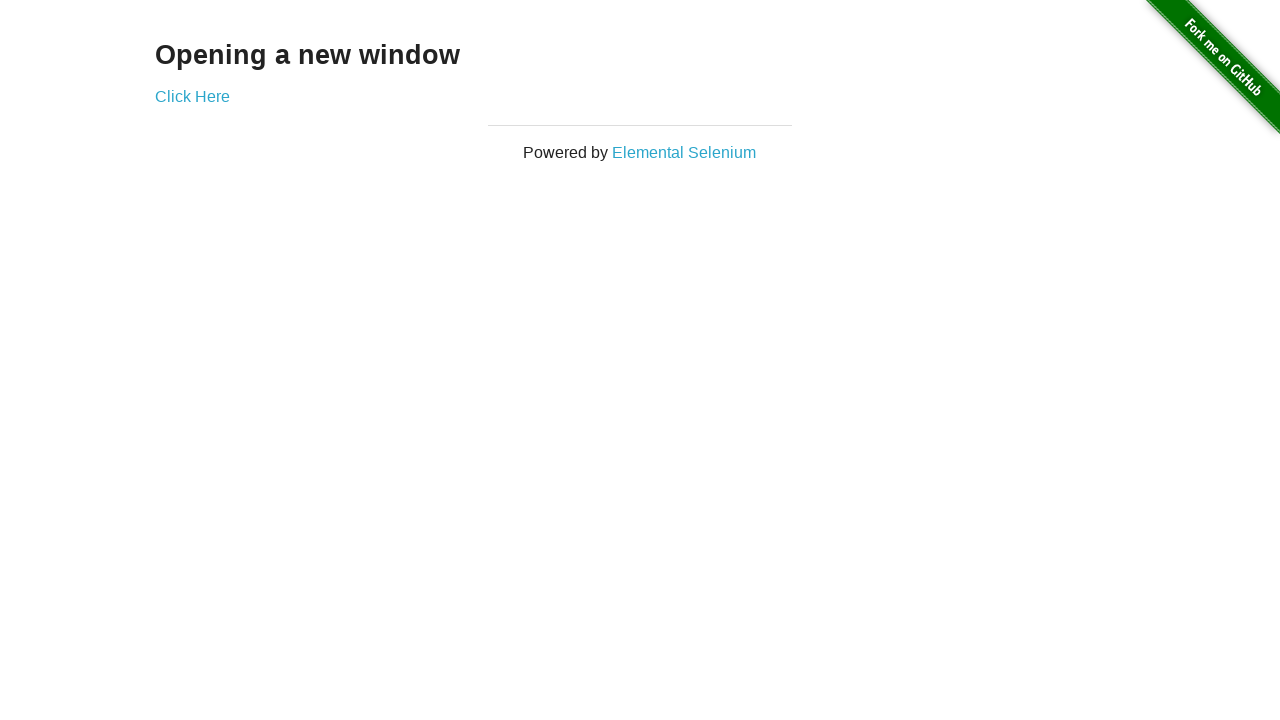